Interacts with radio buttons and dropdown menu on a test controllers page

Starting URL: https://dgotlieb.github.io/Controllers/

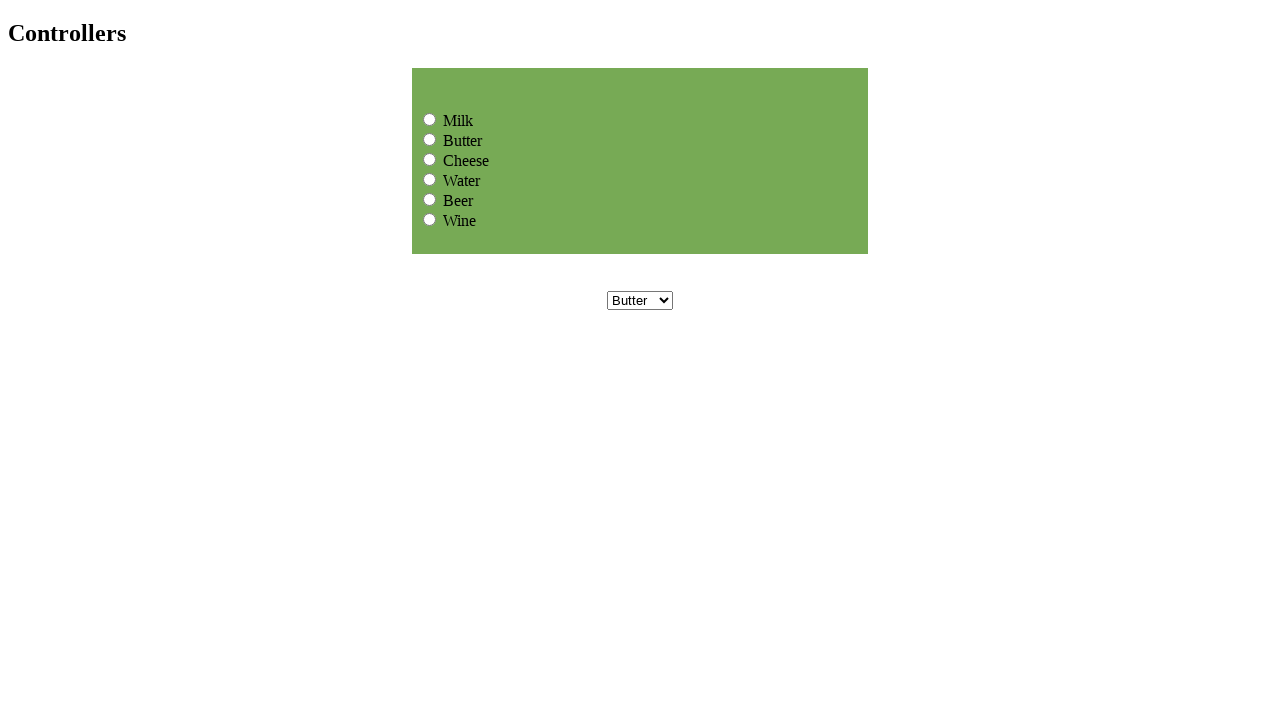

Clicked the 'Cheese' radio button at (430, 159) on input[name='group1'][value='Cheese']
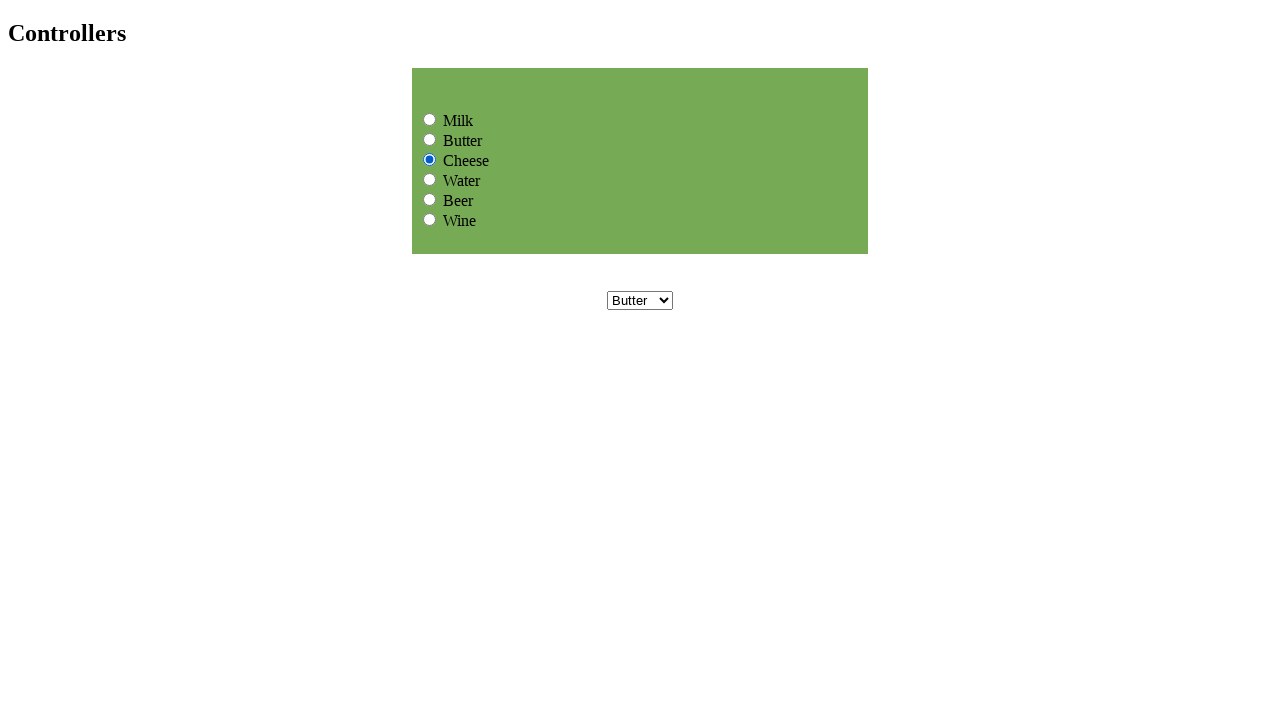

Selected 'Butter' from the dropdown menu on select[name='dropdownmenu']
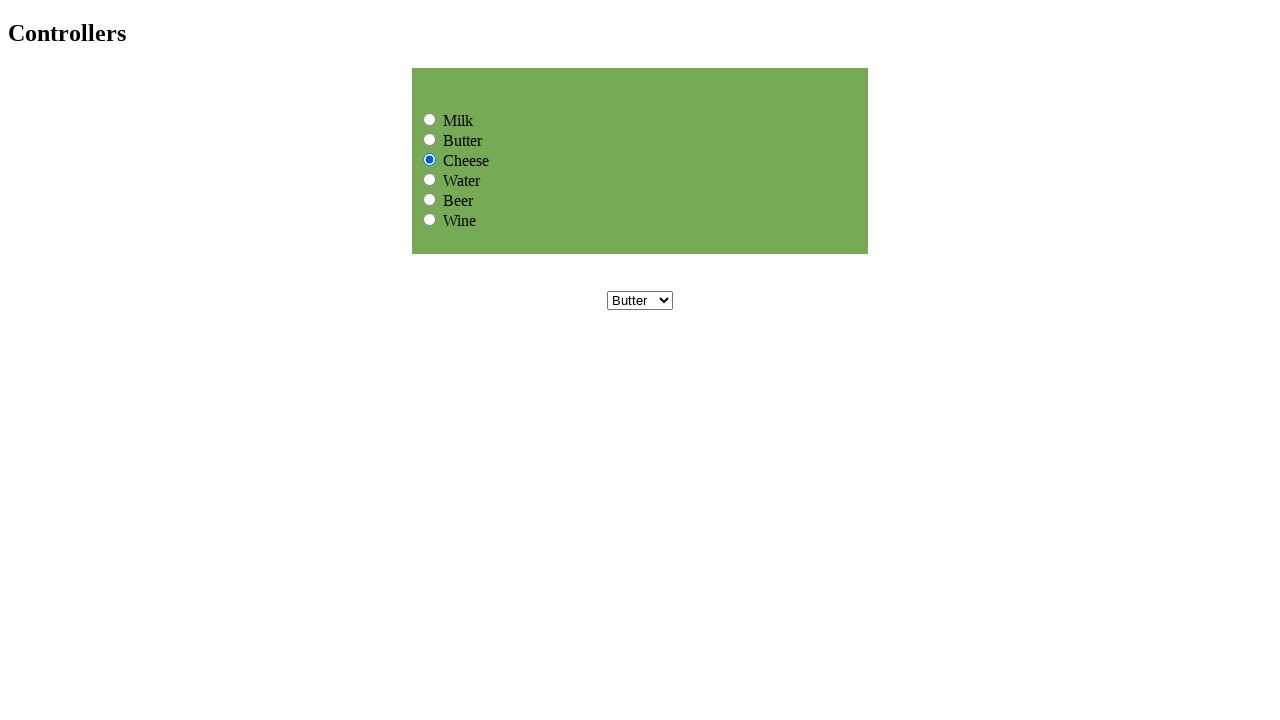

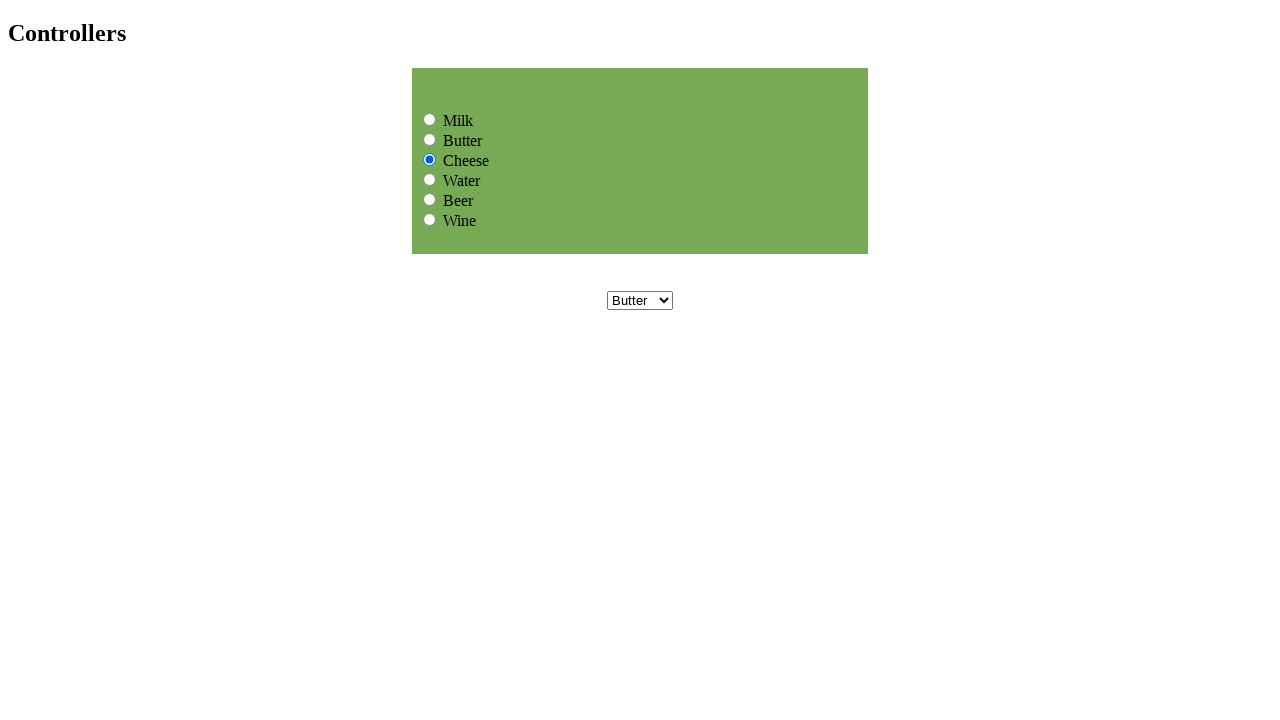